Tests JavaScript alert/prompt popup interactions by accepting, dismissing, and entering text into prompt dialogs

Starting URL: https://www.w3schools.com/js/tryit.asp?filename=tryjs_prompt

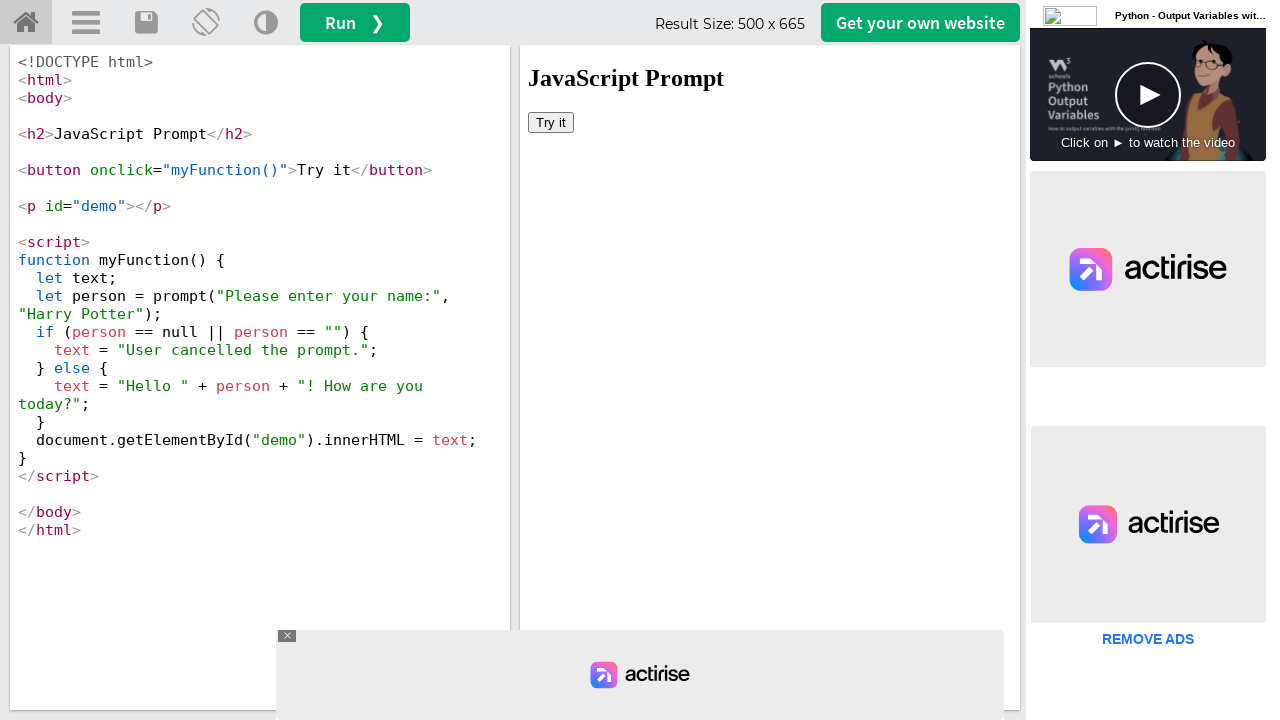

Located iframe containing the demo
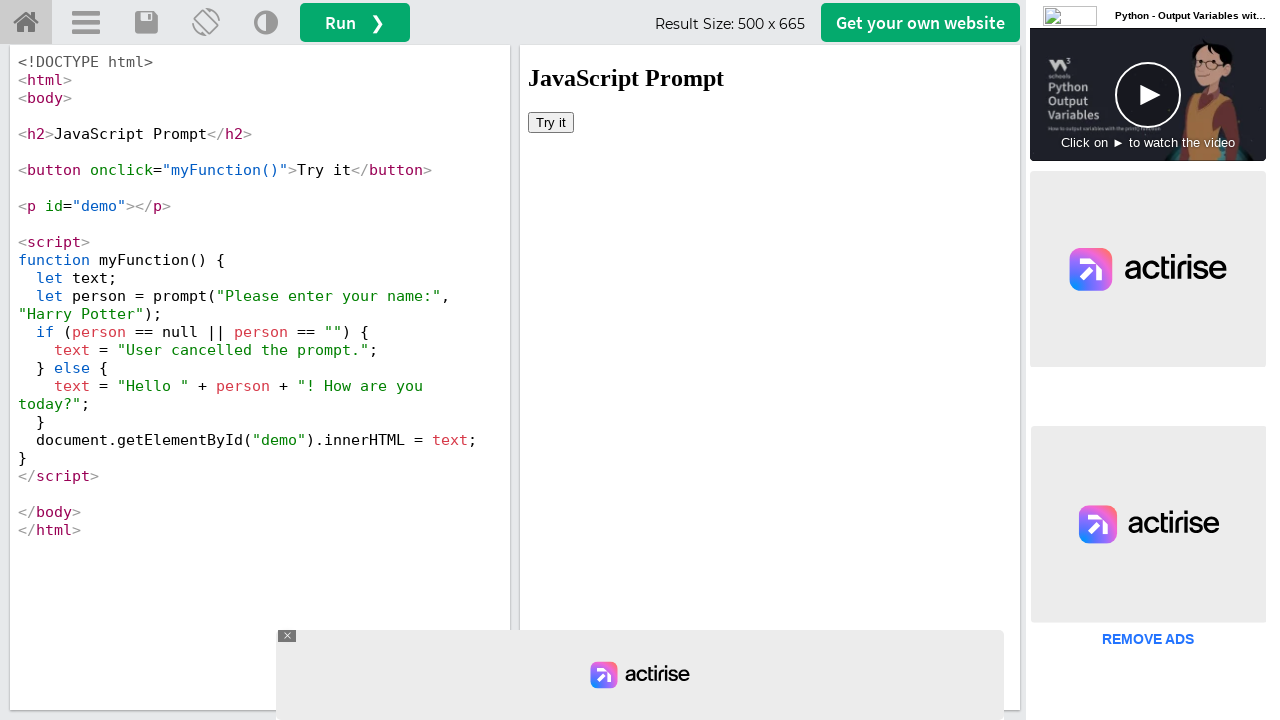

Clicked 'Try it' button for alert test at (551, 122) on iframe[id='iframeResult'] >> internal:control=enter-frame >> xpath=//button[norm
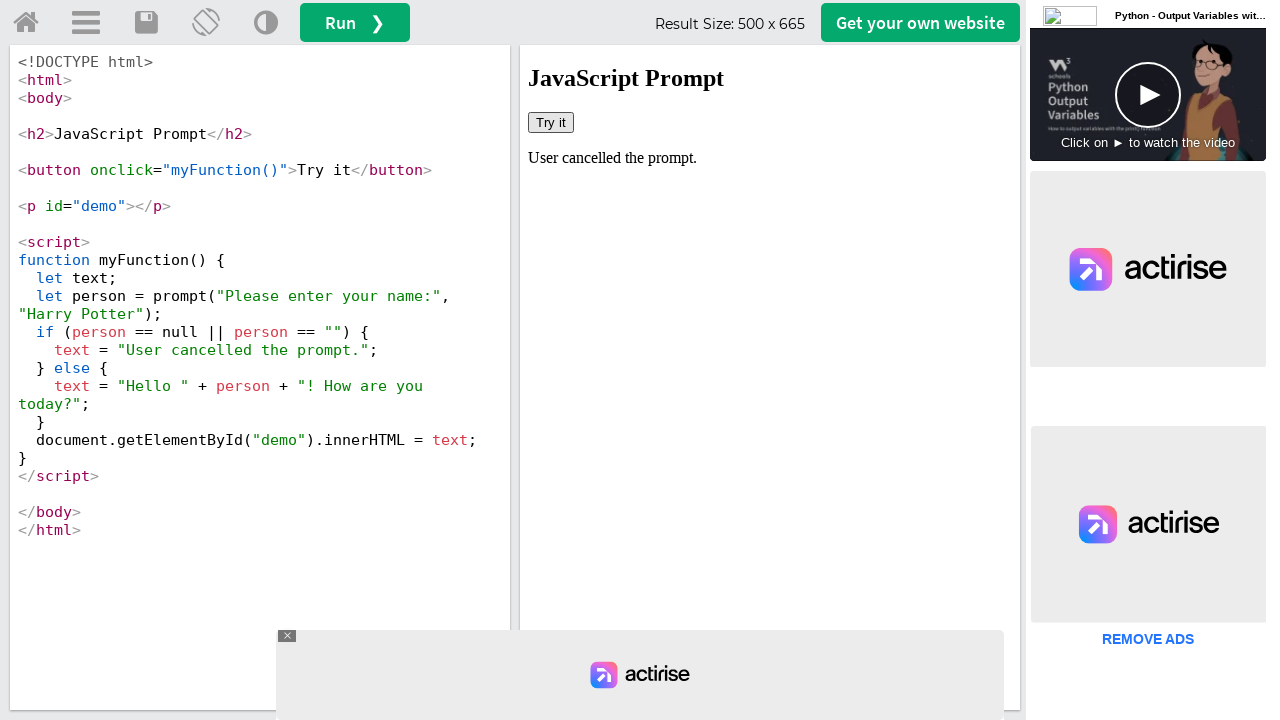

Accepted alert dialog
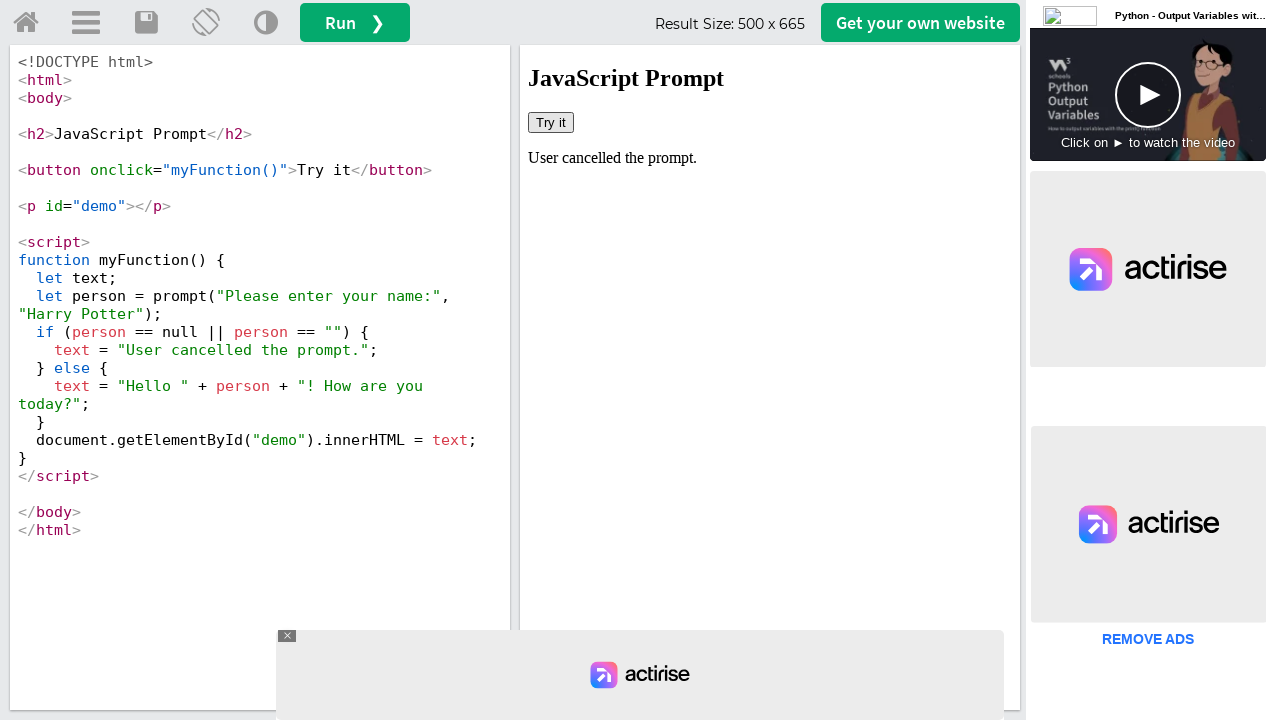

Clicked 'Try it' button for dismiss test at (551, 122) on iframe[id='iframeResult'] >> internal:control=enter-frame >> xpath=//button[norm
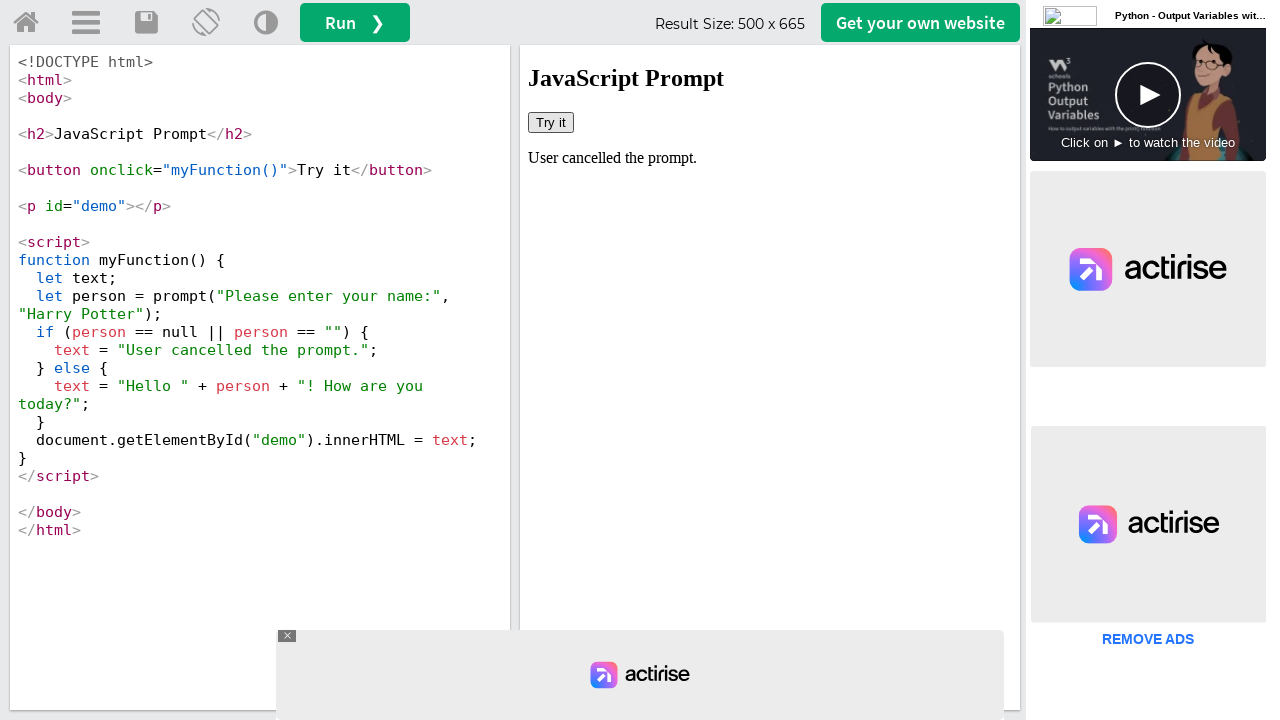

Dismissed alert dialog
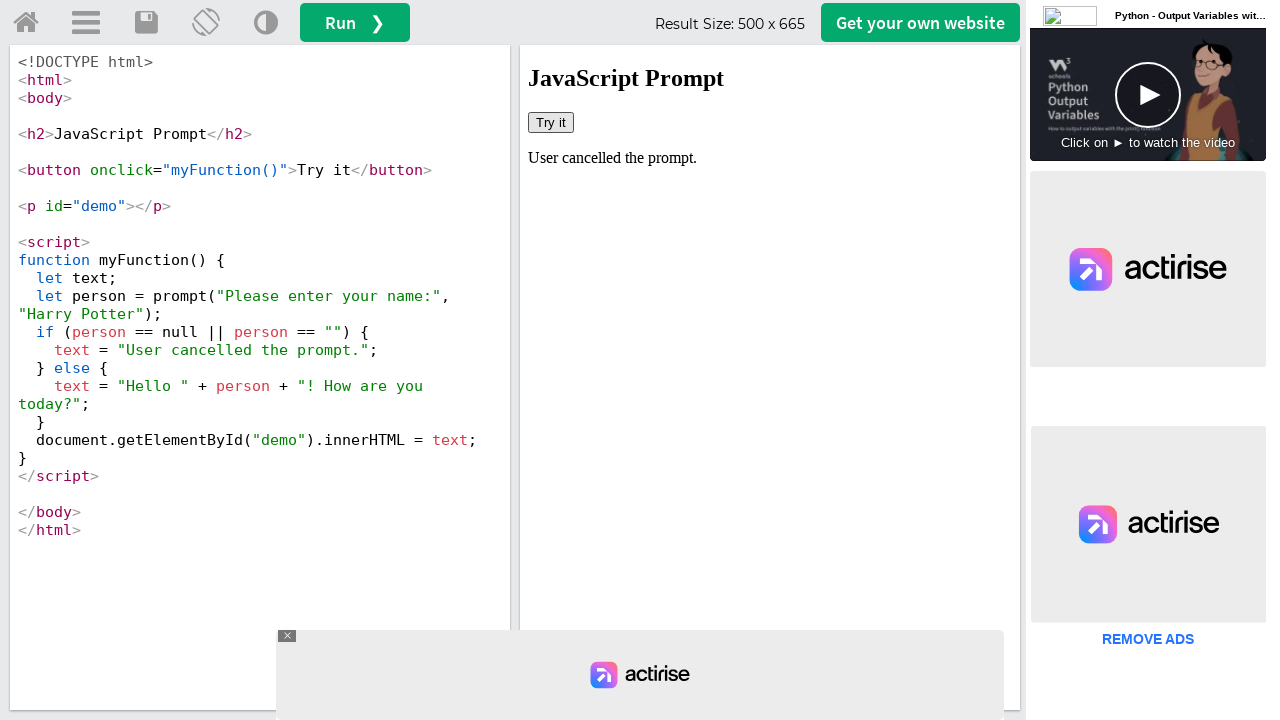

Clicked 'Try it' button for prompt test at (551, 122) on iframe[id='iframeResult'] >> internal:control=enter-frame >> xpath=//button[norm
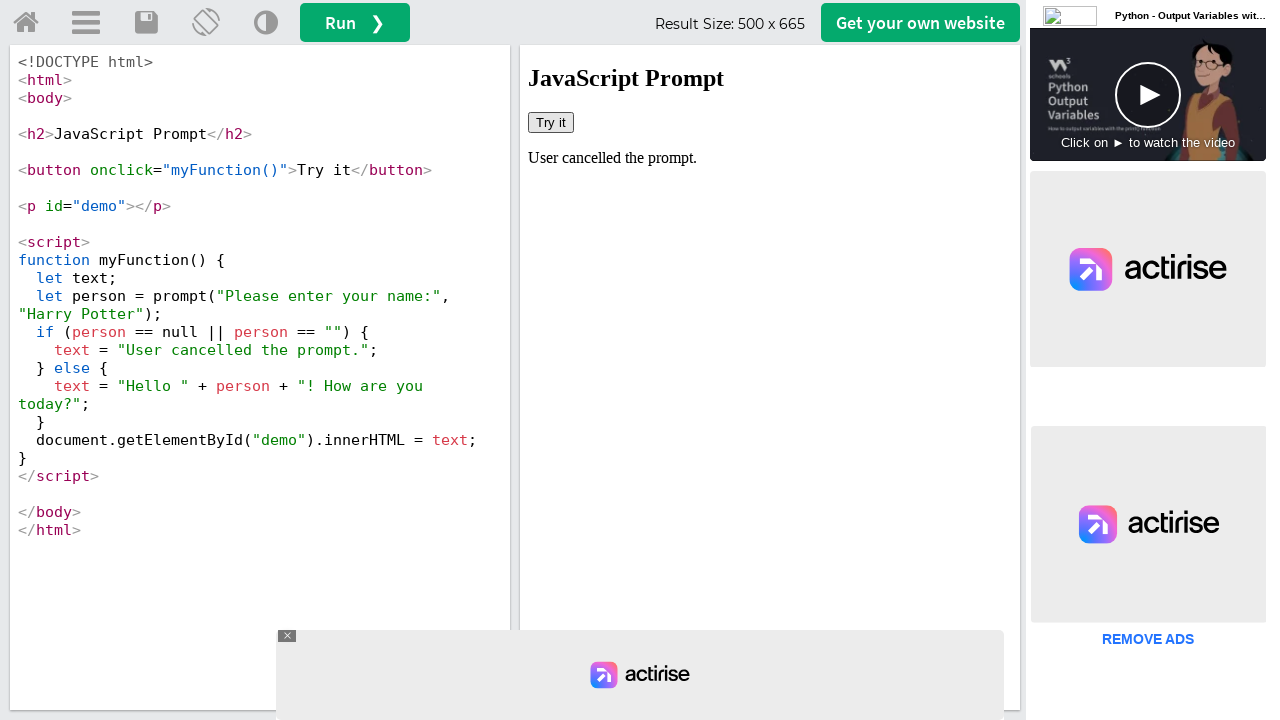

Entered 'Bhupendra Rathore' in prompt dialog and accepted
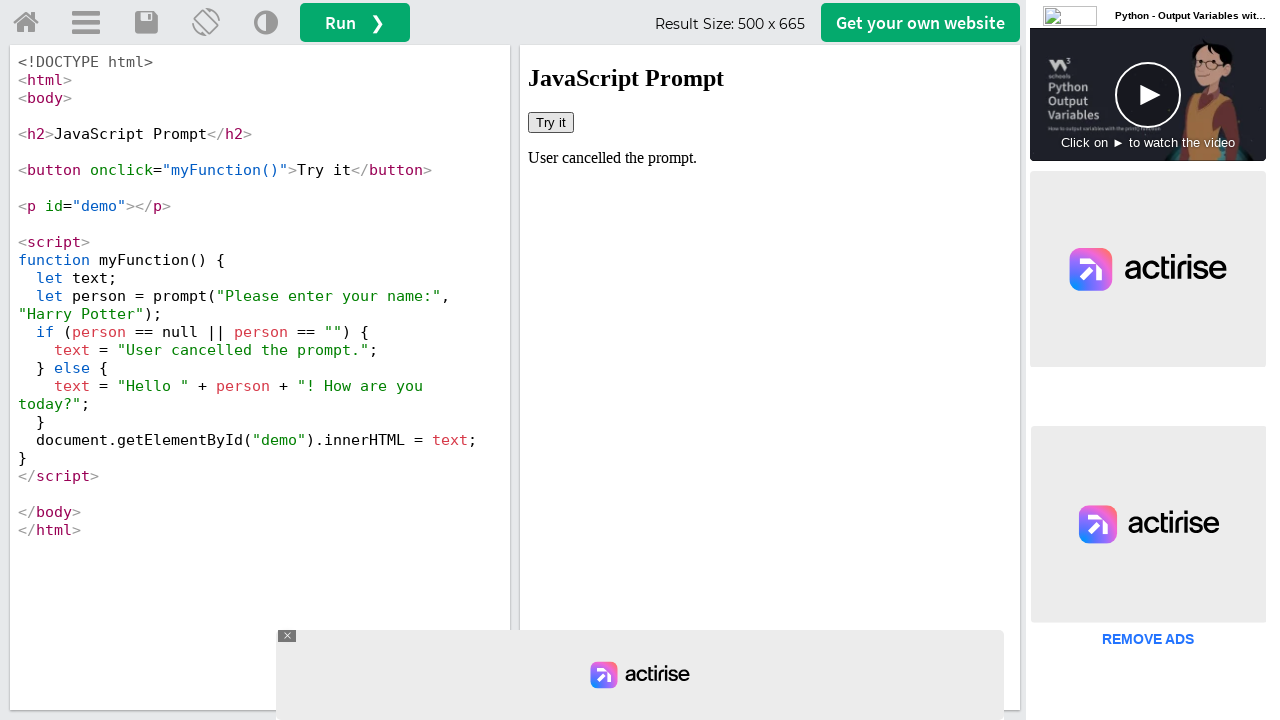

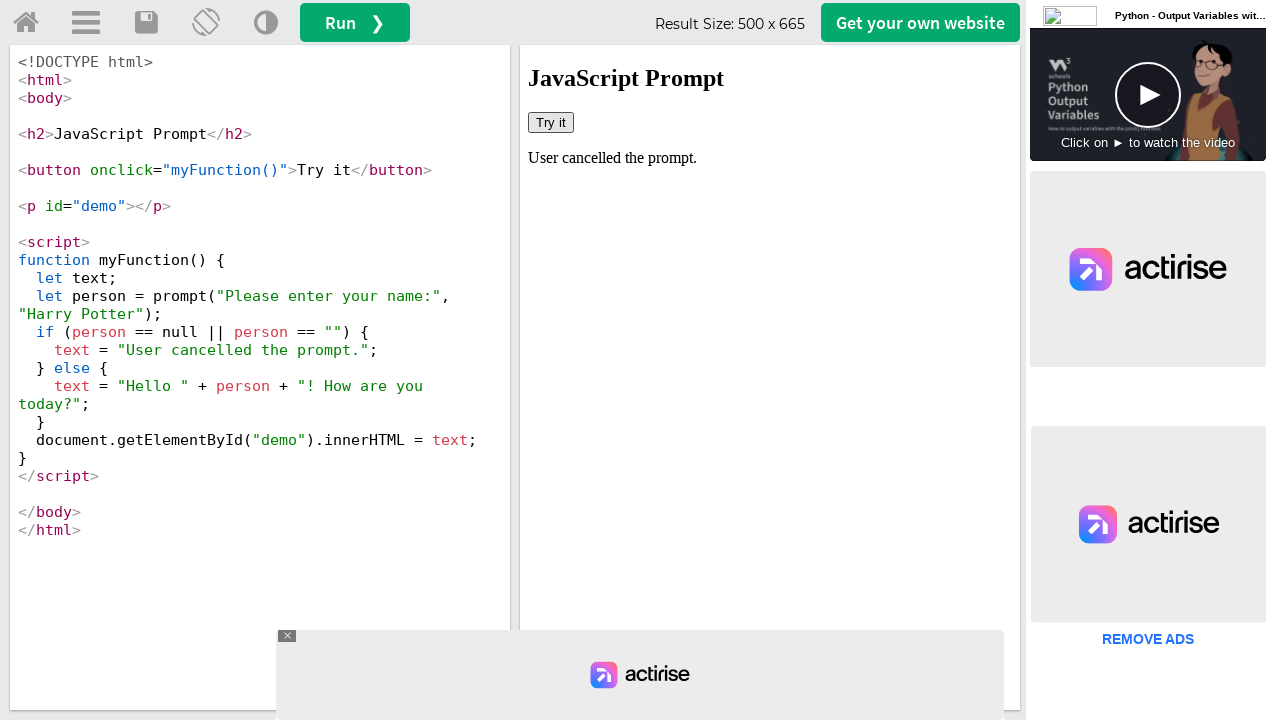